Navigates to Expedia homepage and verifies the page title matches expected value

Starting URL: https://www.expedia.com

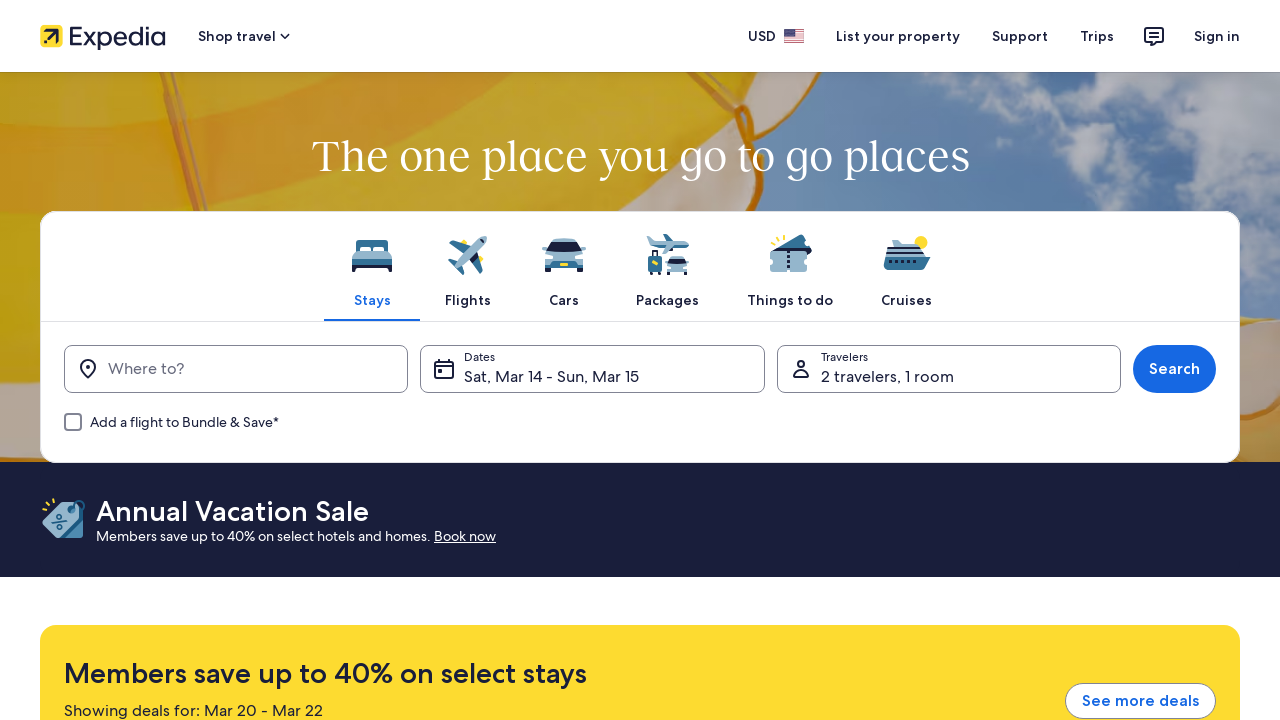

Navigated to Expedia homepage
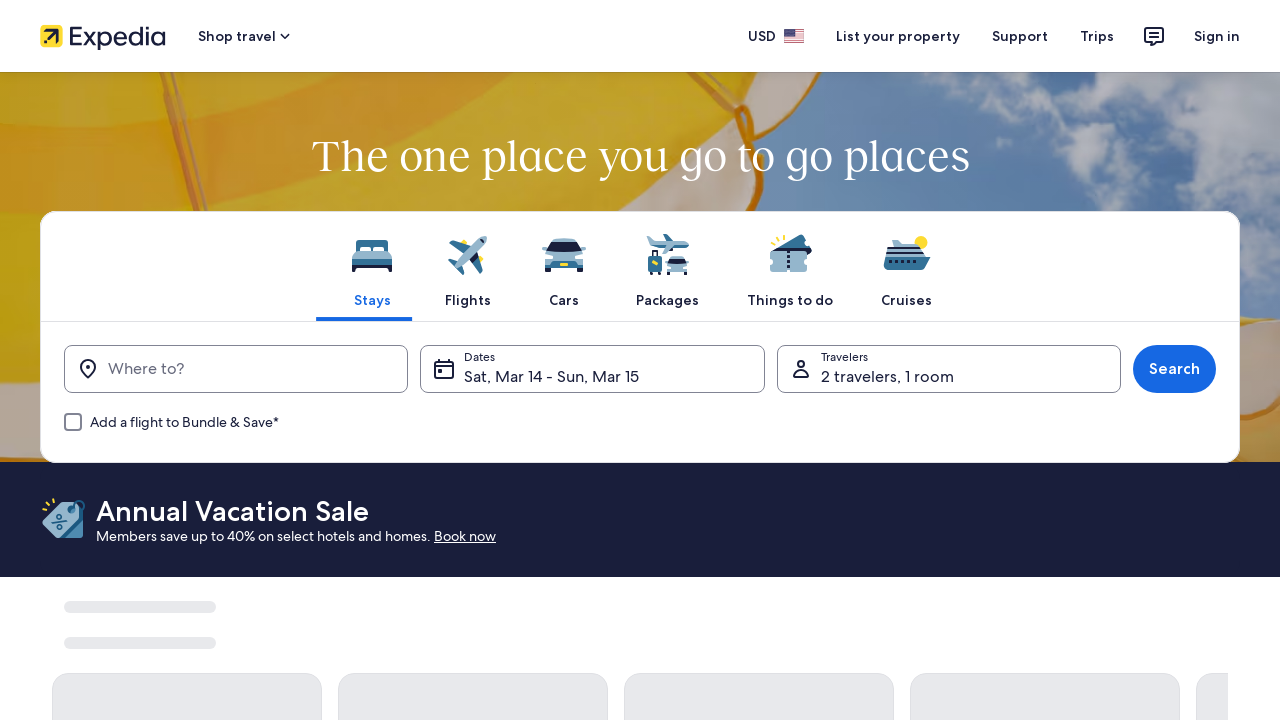

Waited for page to reach domcontentloaded state
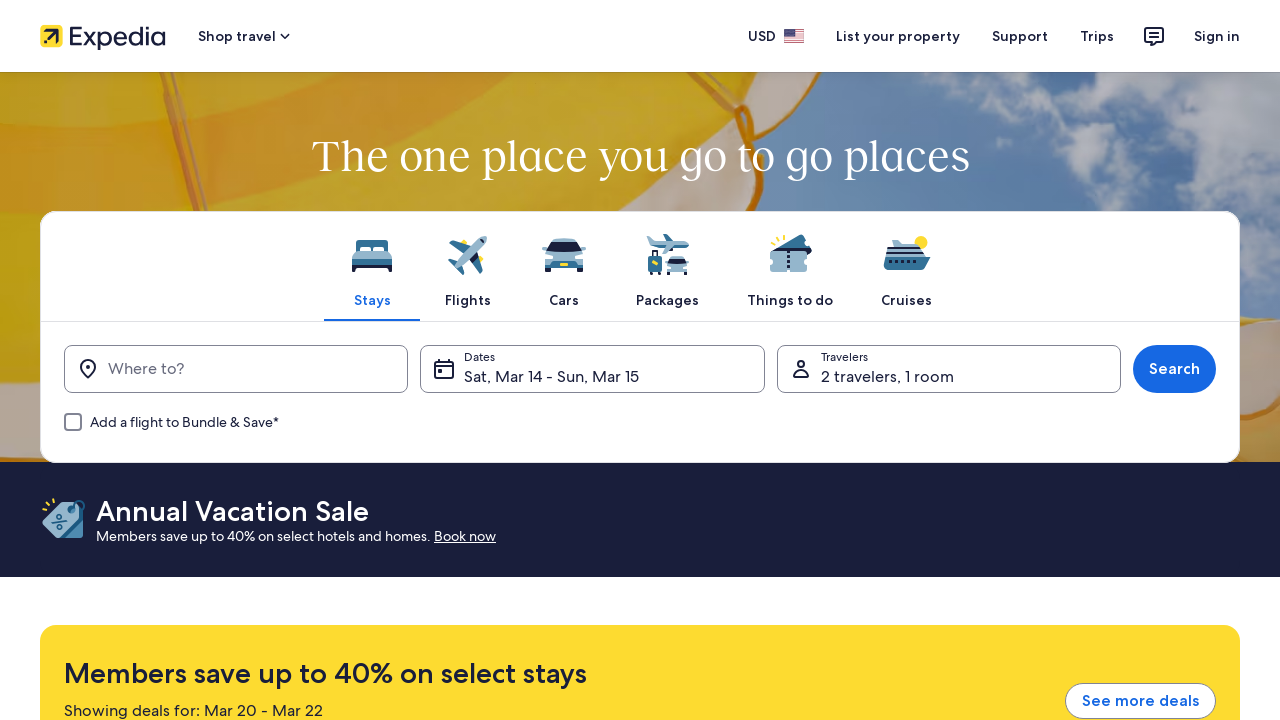

Retrieved page title: 'Expedia Travel: Vacation Homes, Hotels, Car Rentals, Flights & More'
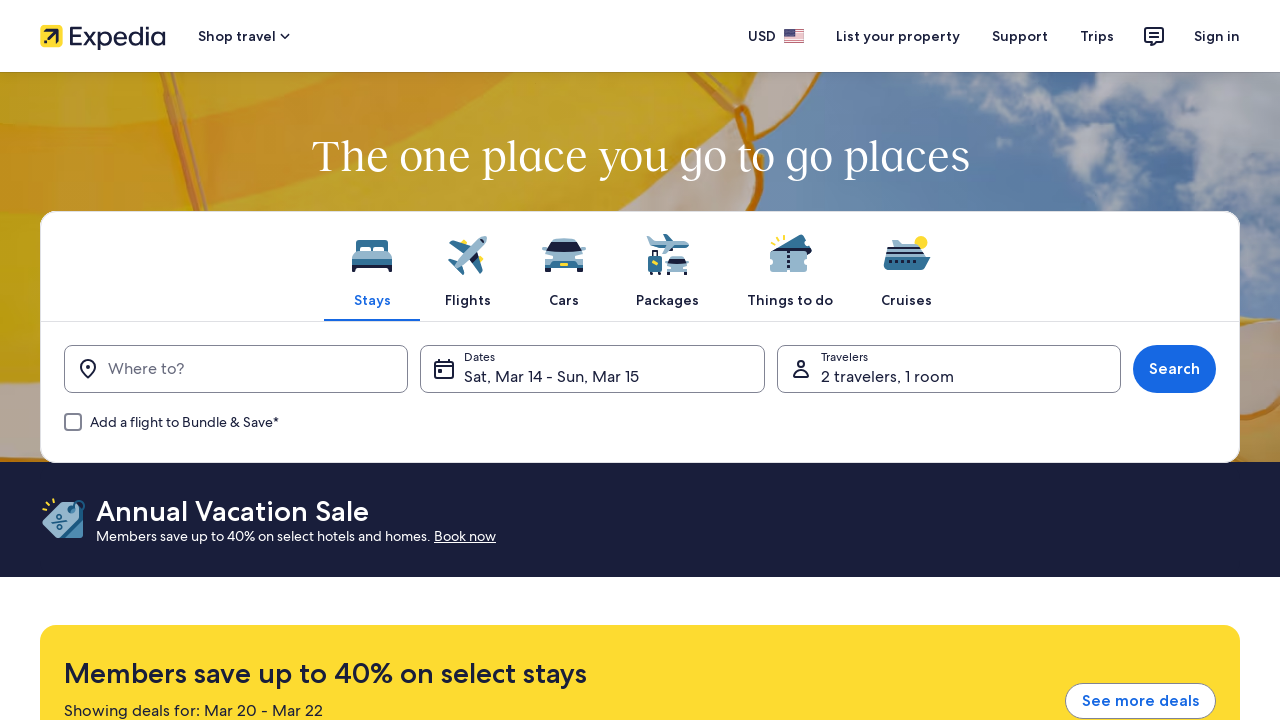

Verified that page title contains 'Expedia'
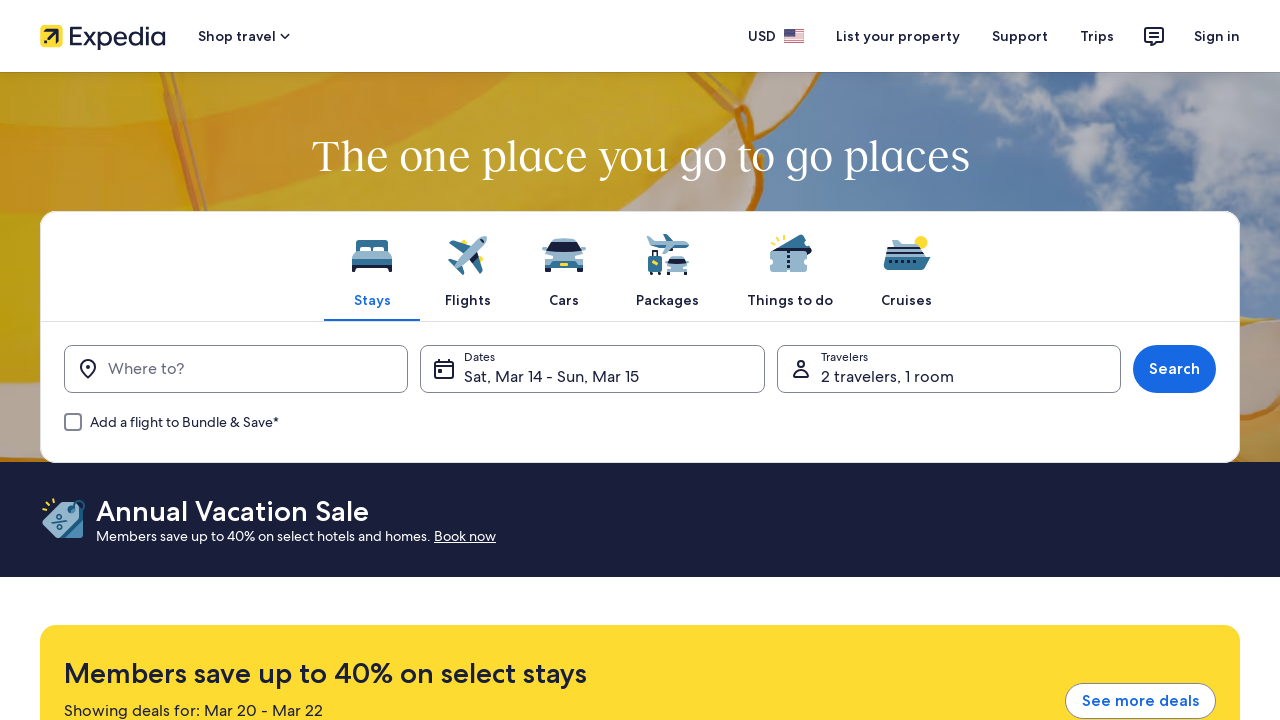

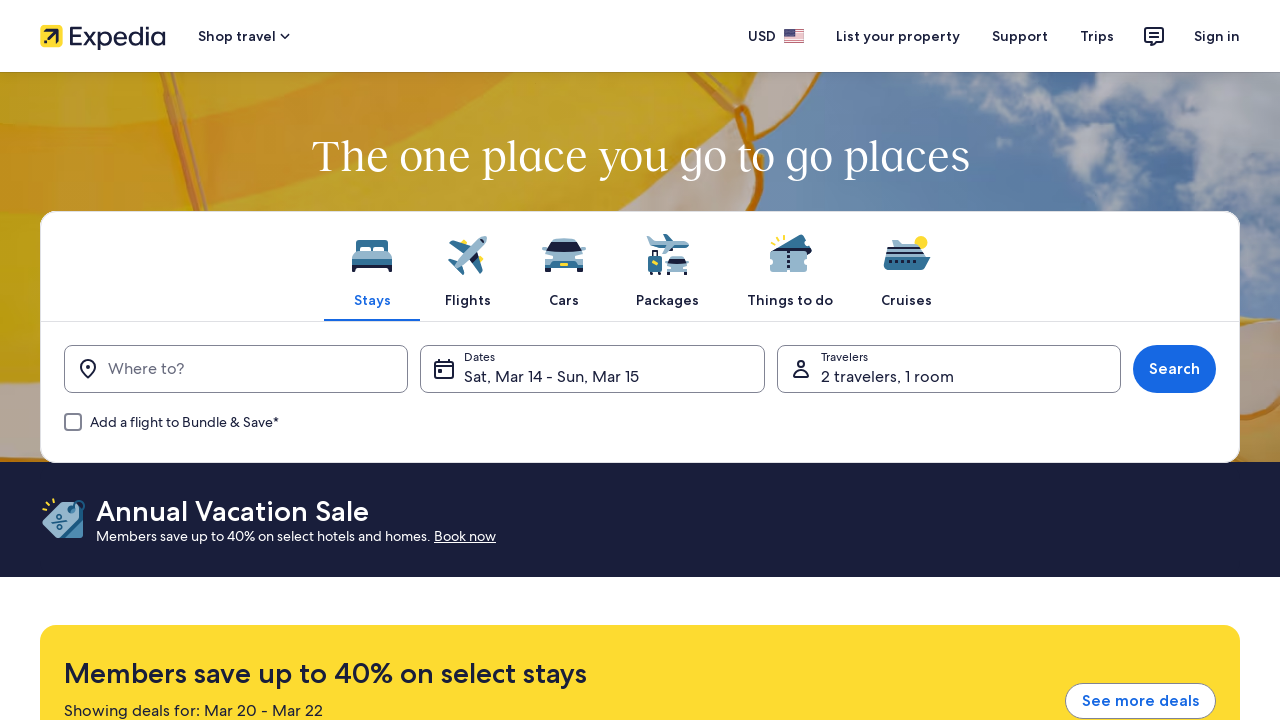